Tests radio button selection functionality by clicking on a radio button option and verifying the selection

Starting URL: https://demoqa.com/radio-button

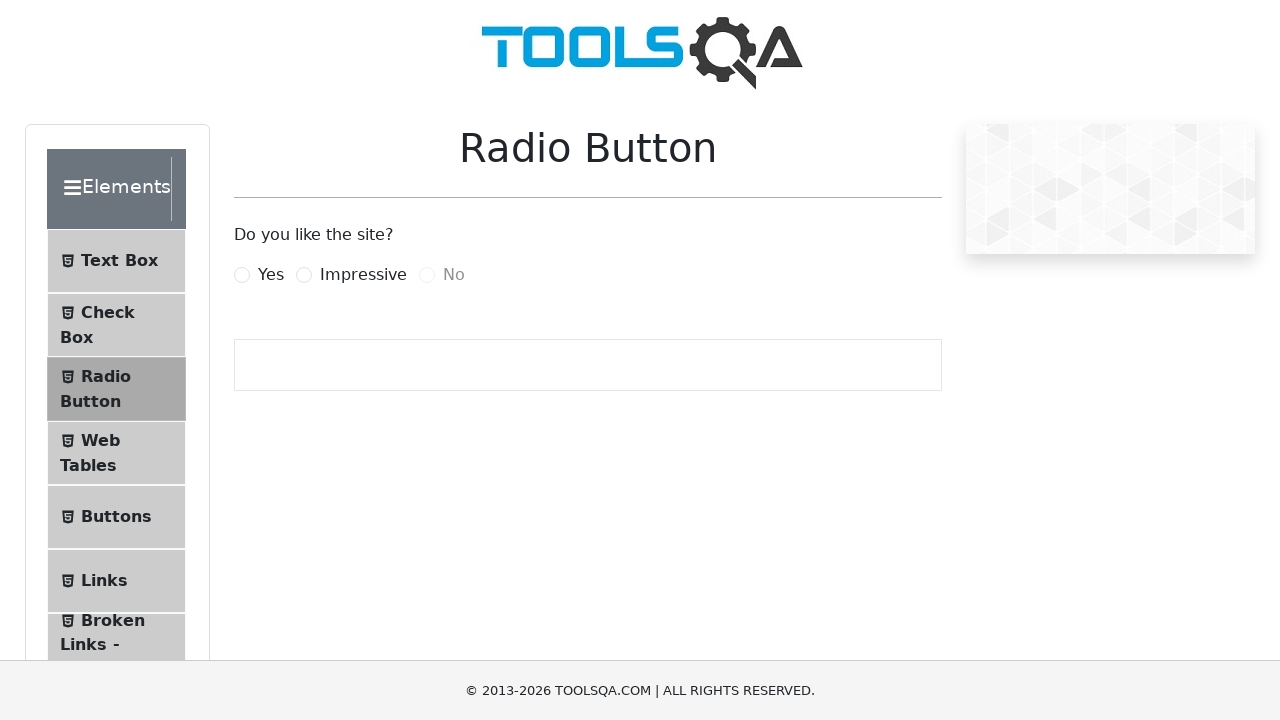

Clicked on the 'Yes' radio button option at (271, 275) on label[for='yesRadio']
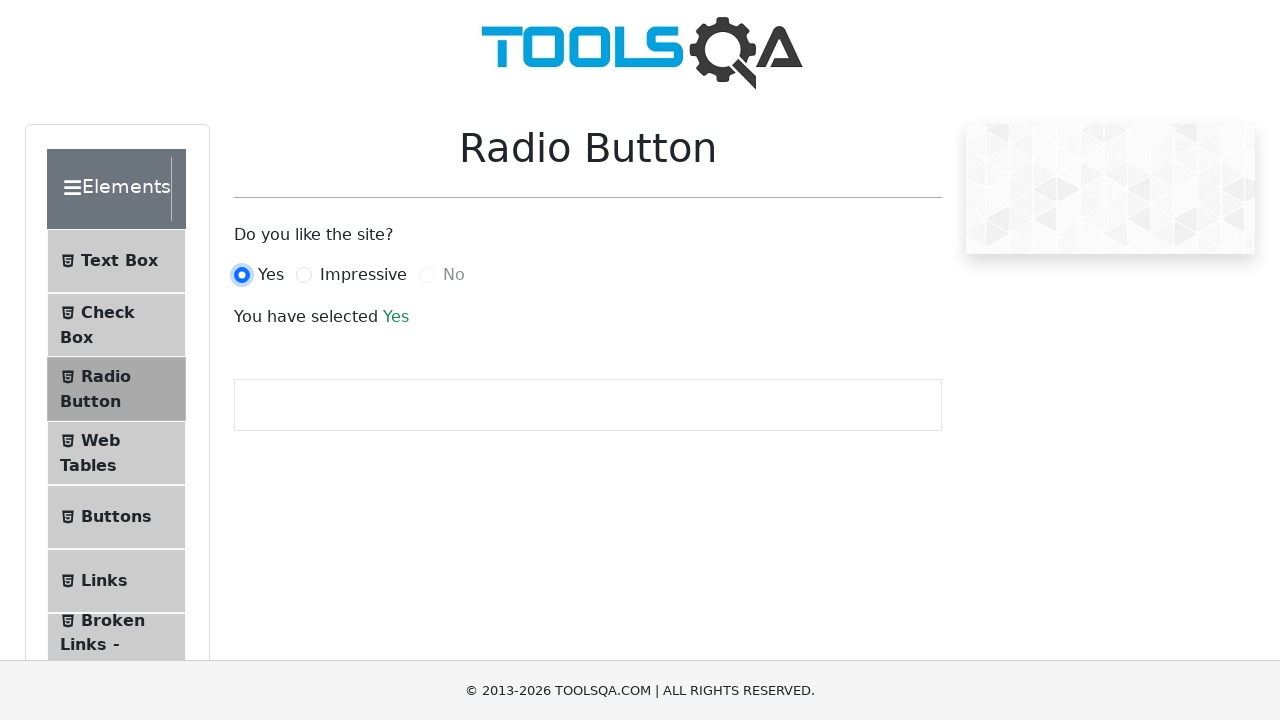

Success message appeared after selecting radio button
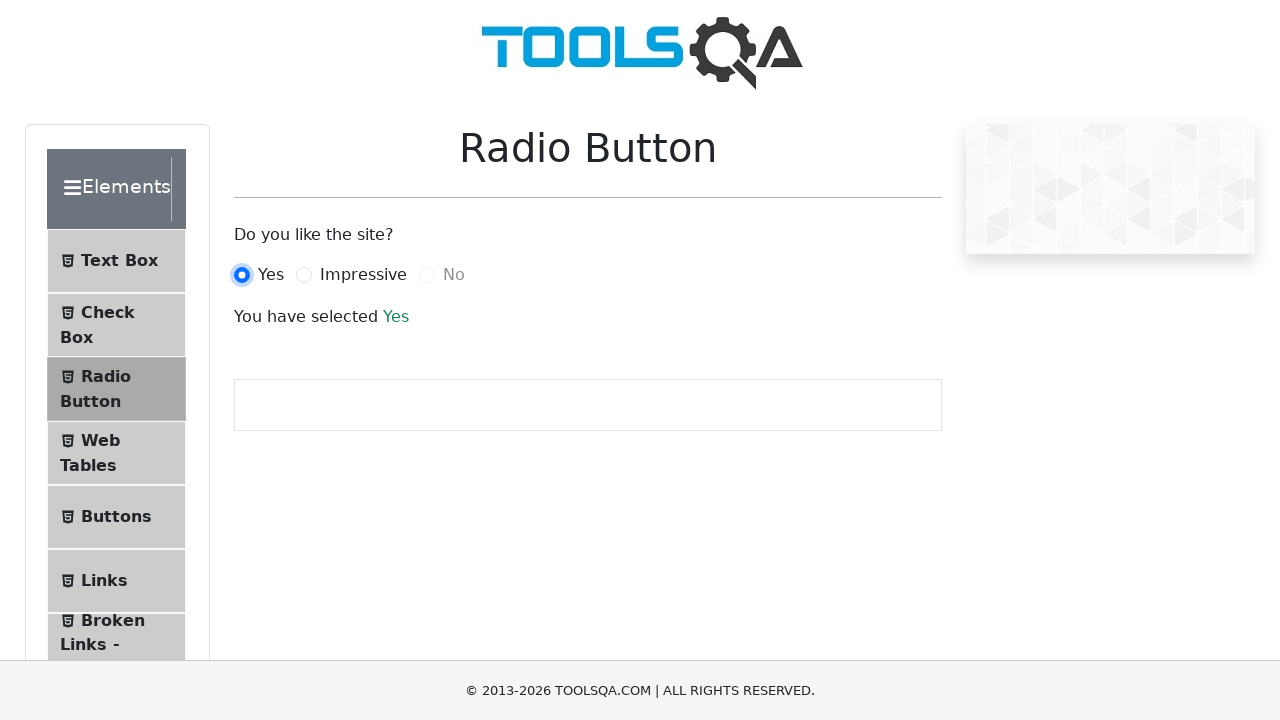

Retrieved success message text: 'Yes'
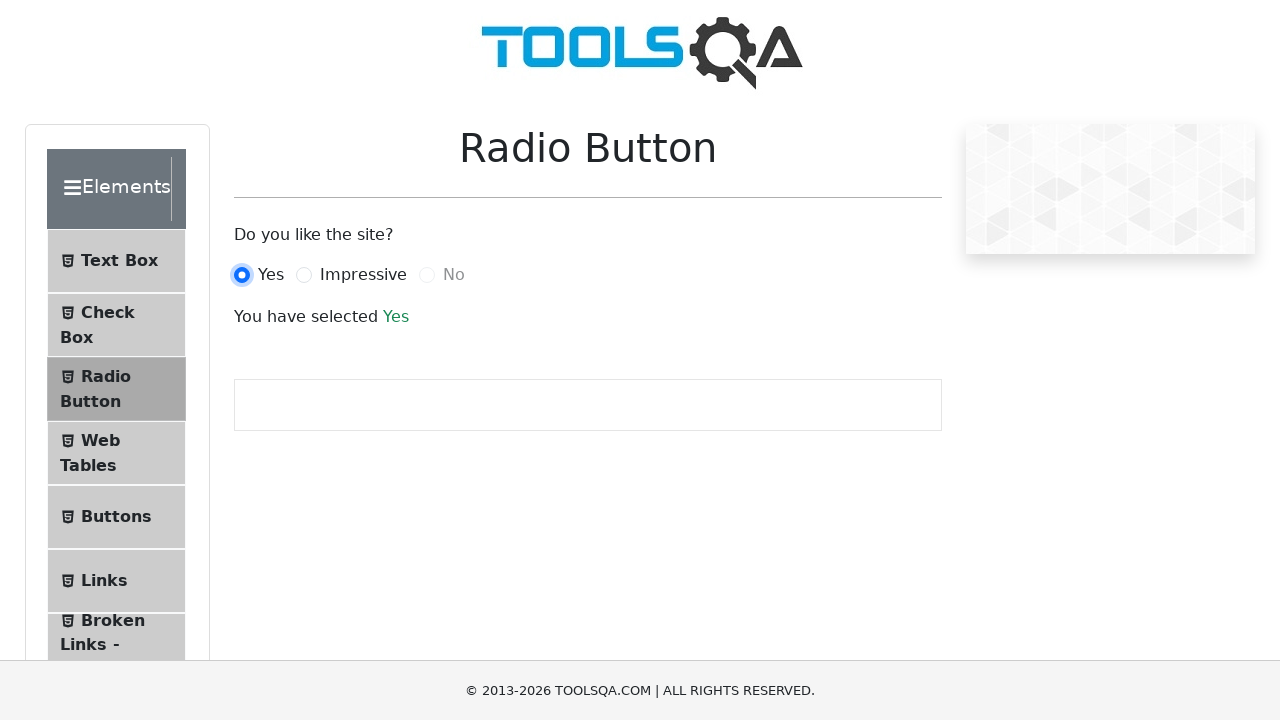

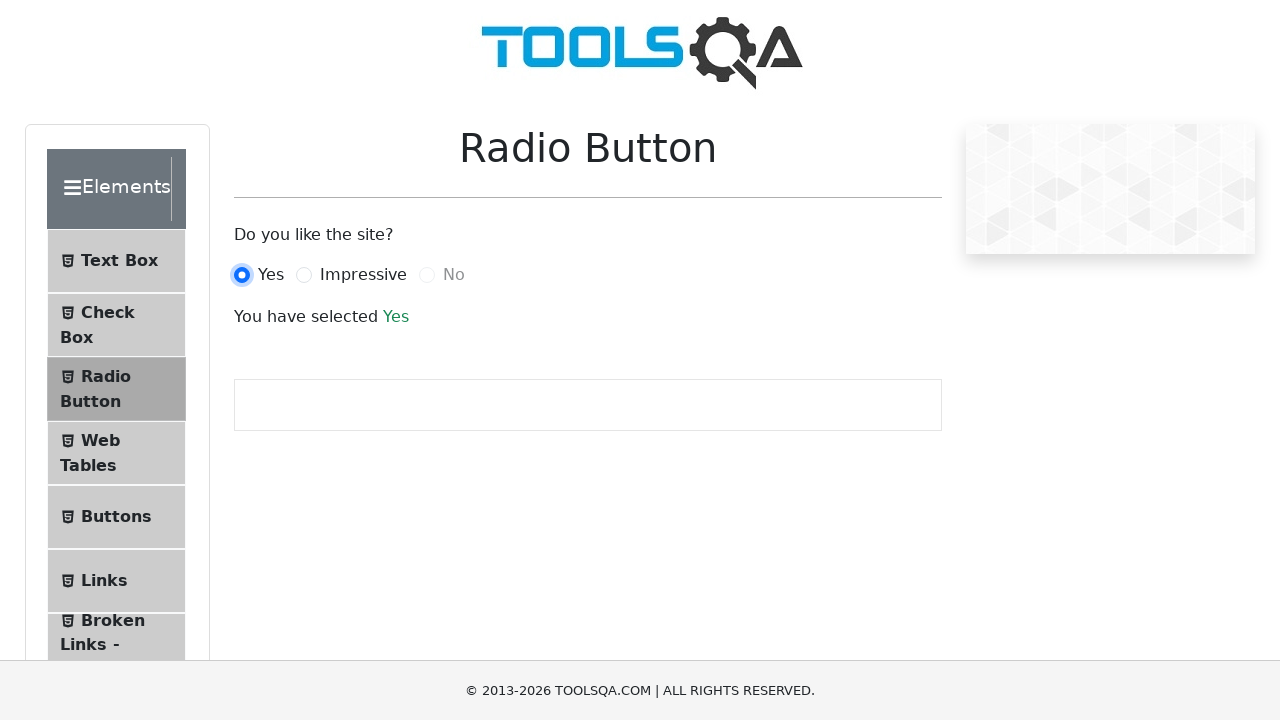